Fills text box form with username and email, then submits the form

Starting URL: https://demoqa.com/text-box

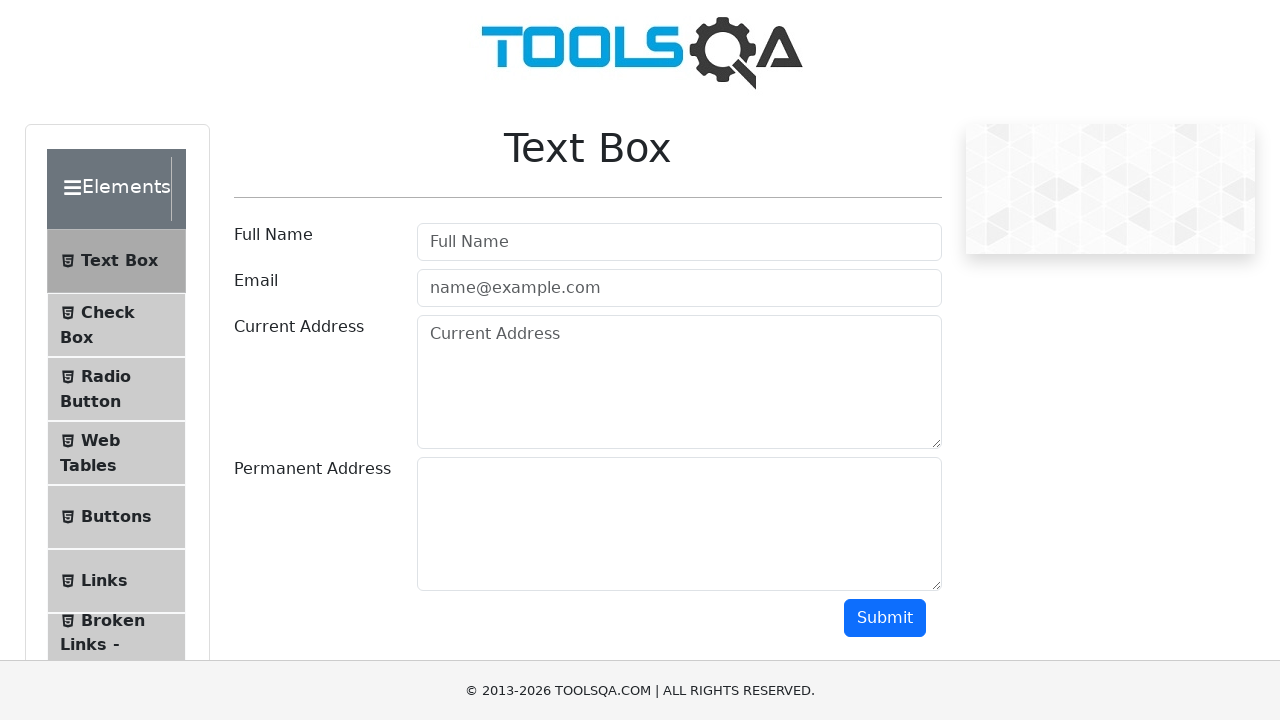

Filled username field with 'Test123' on #userName
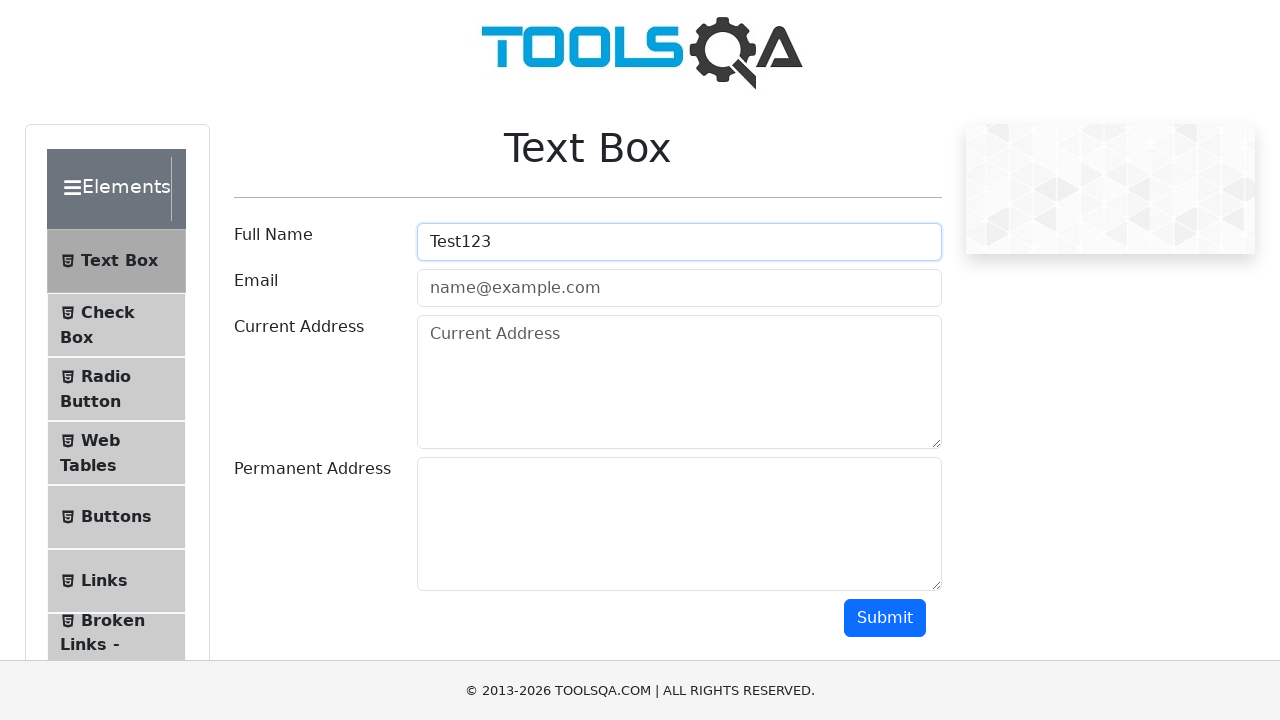

Filled email field with 'test.dew@mail.com' on #userEmail
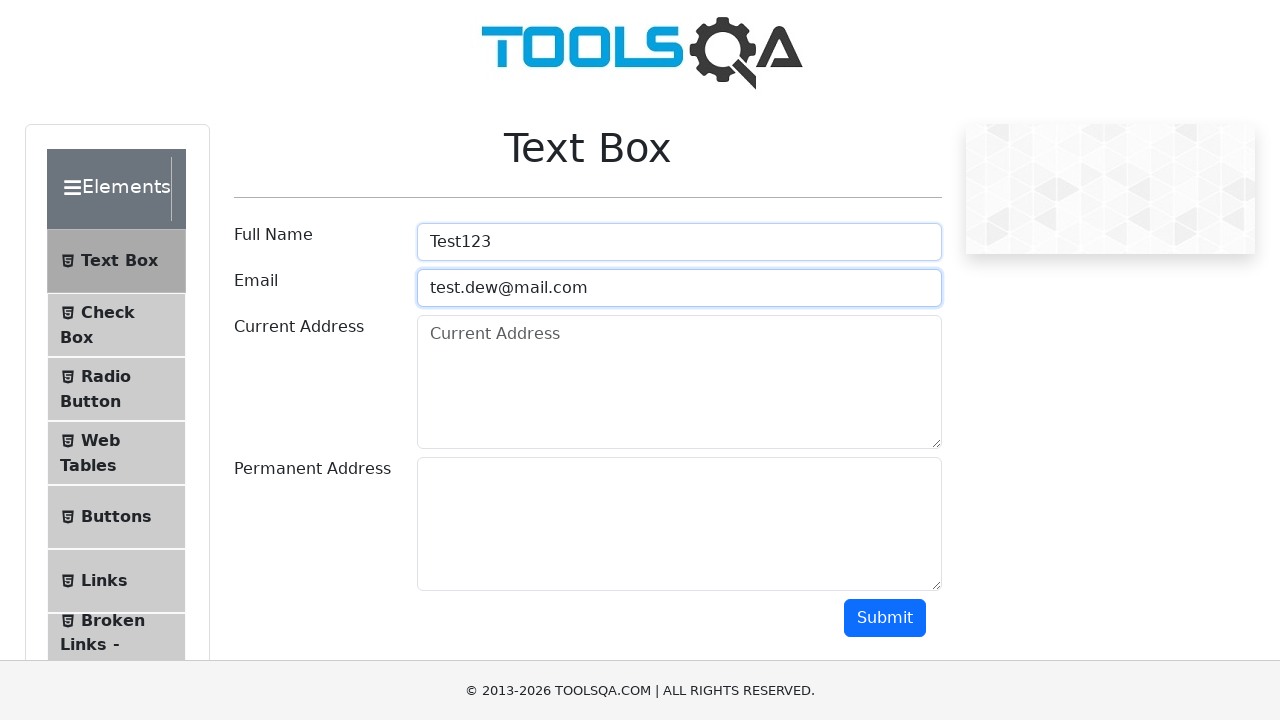

Located submit button
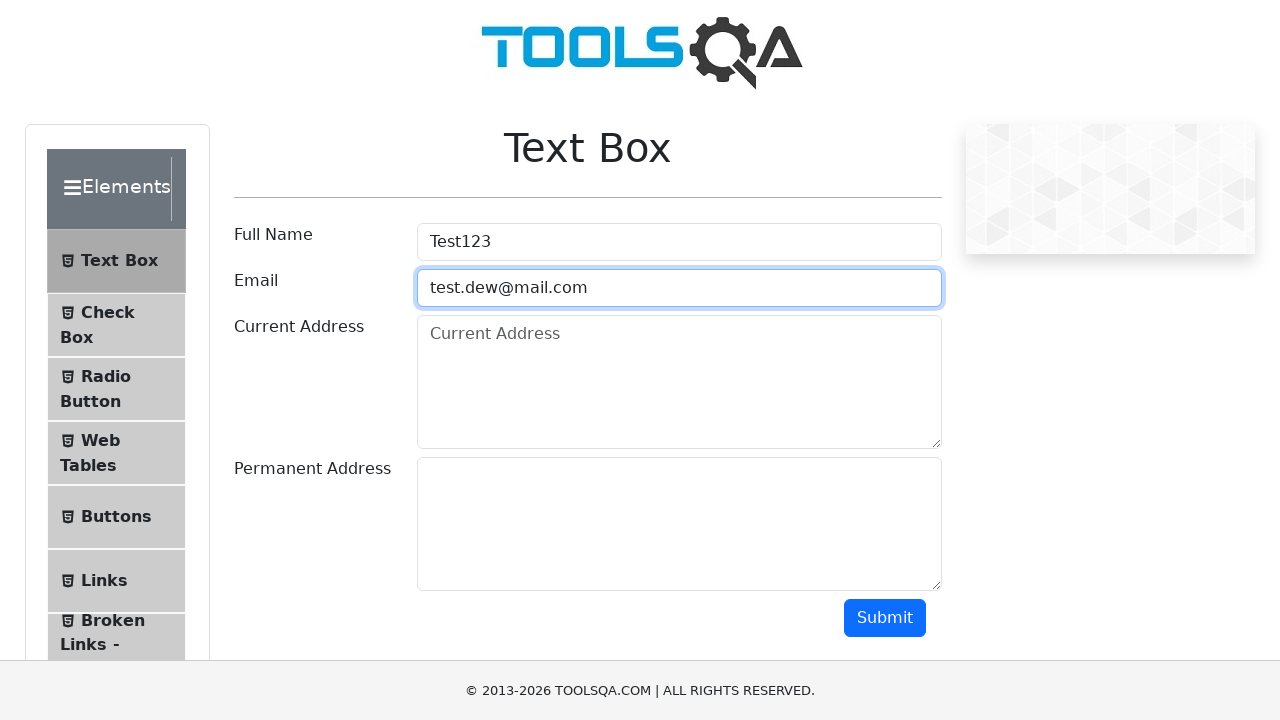

Scrolled submit button into view
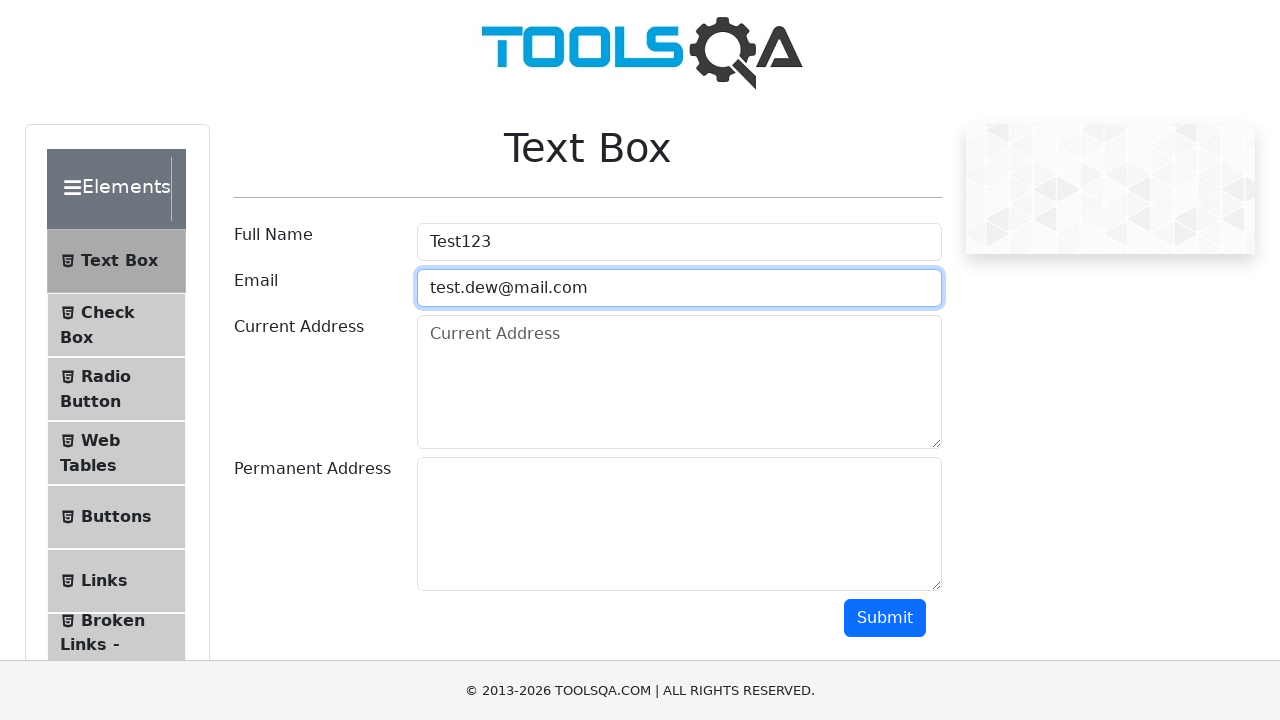

Clicked submit button to submit the form at (885, 618) on #submit
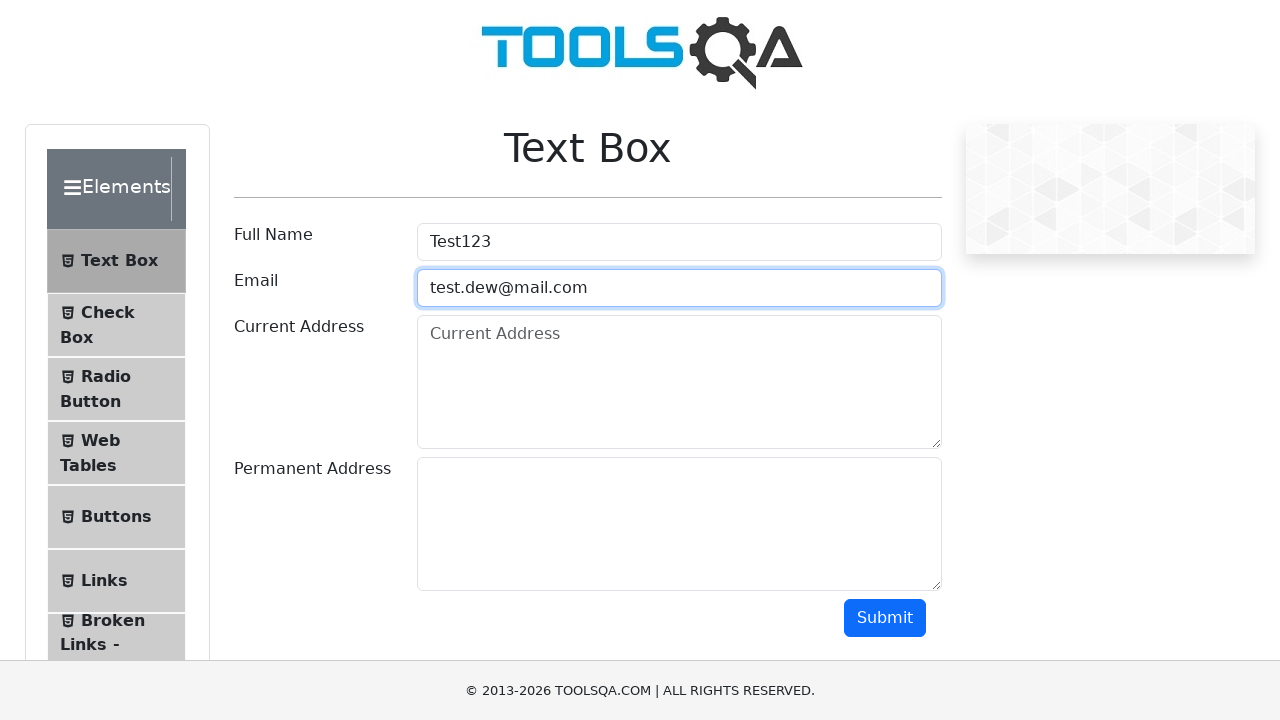

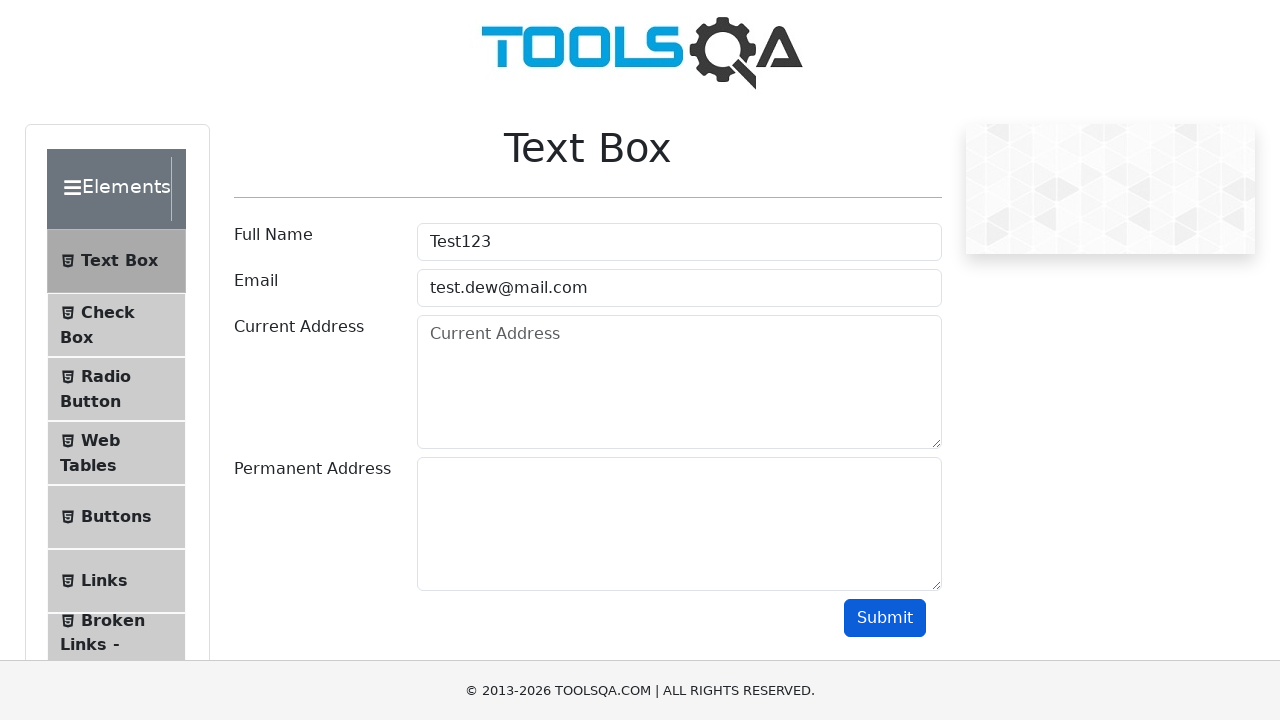